Navigates to the login page by clicking the login button

Starting URL: https://crio-qkart-frontend-qa.vercel.app/

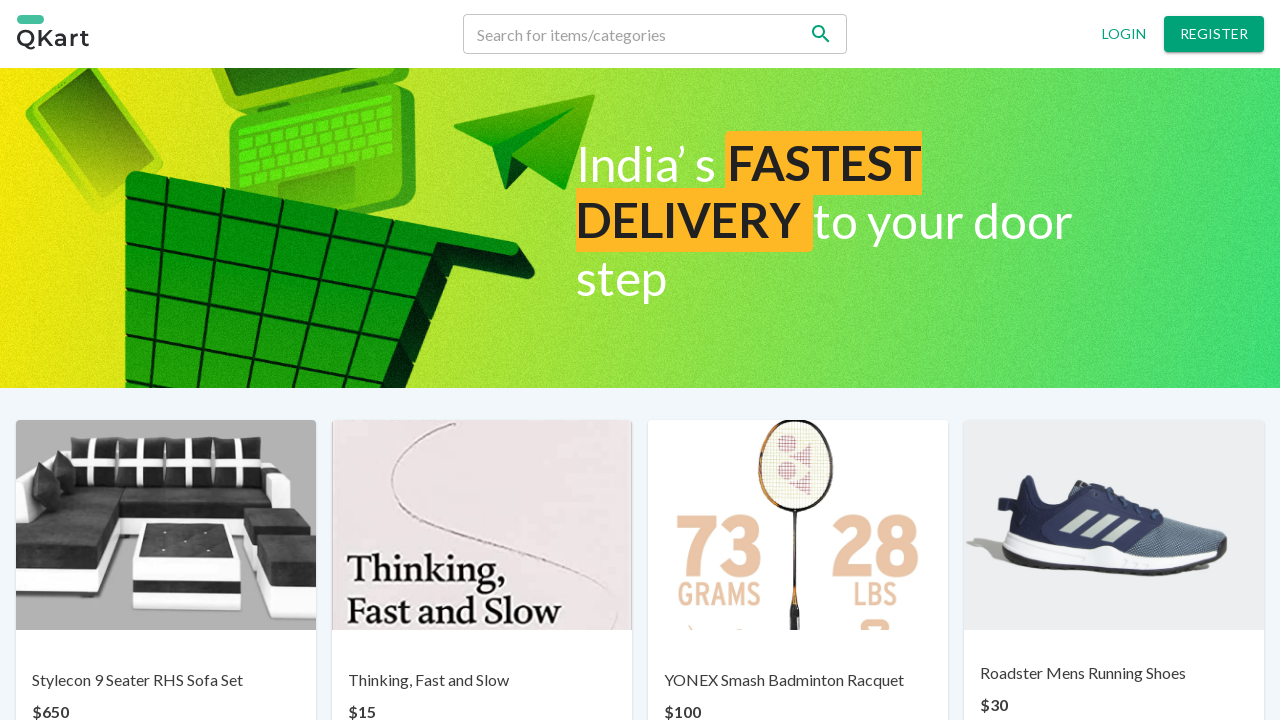

Clicked Login button to navigate to login page at (1124, 34) on xpath=//button[text()='Login']
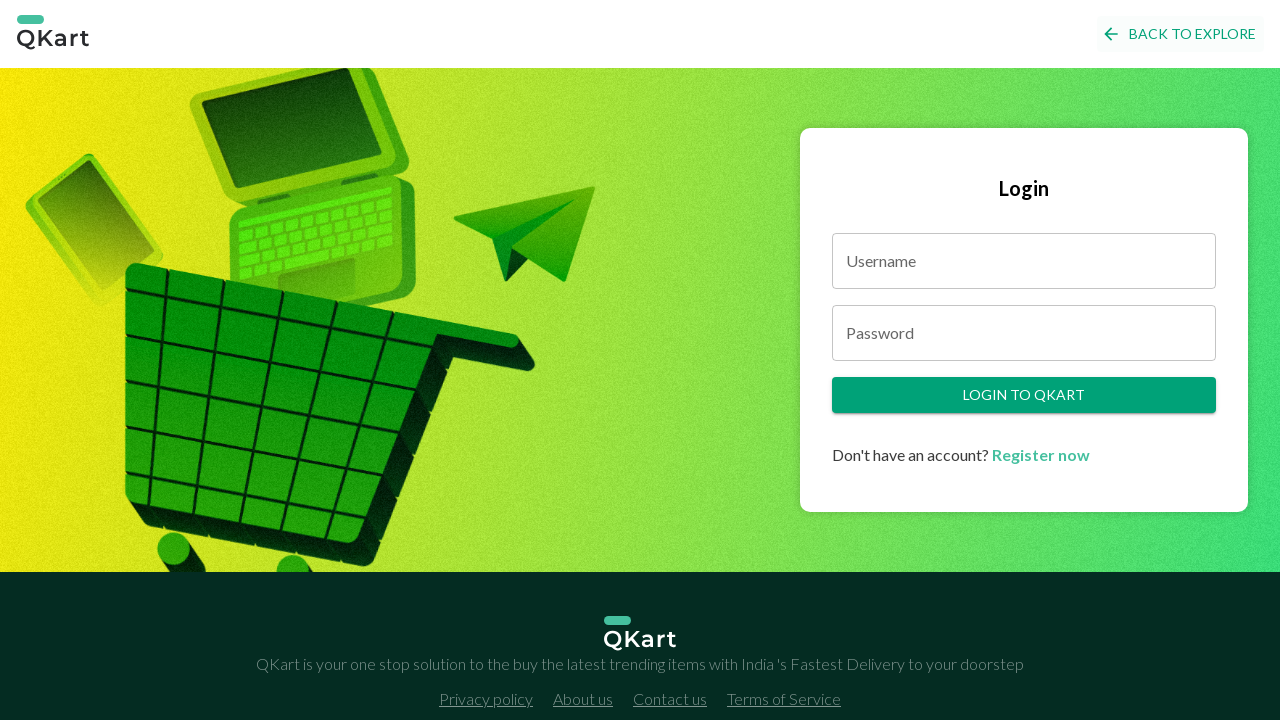

Waited 2000ms for login page to load
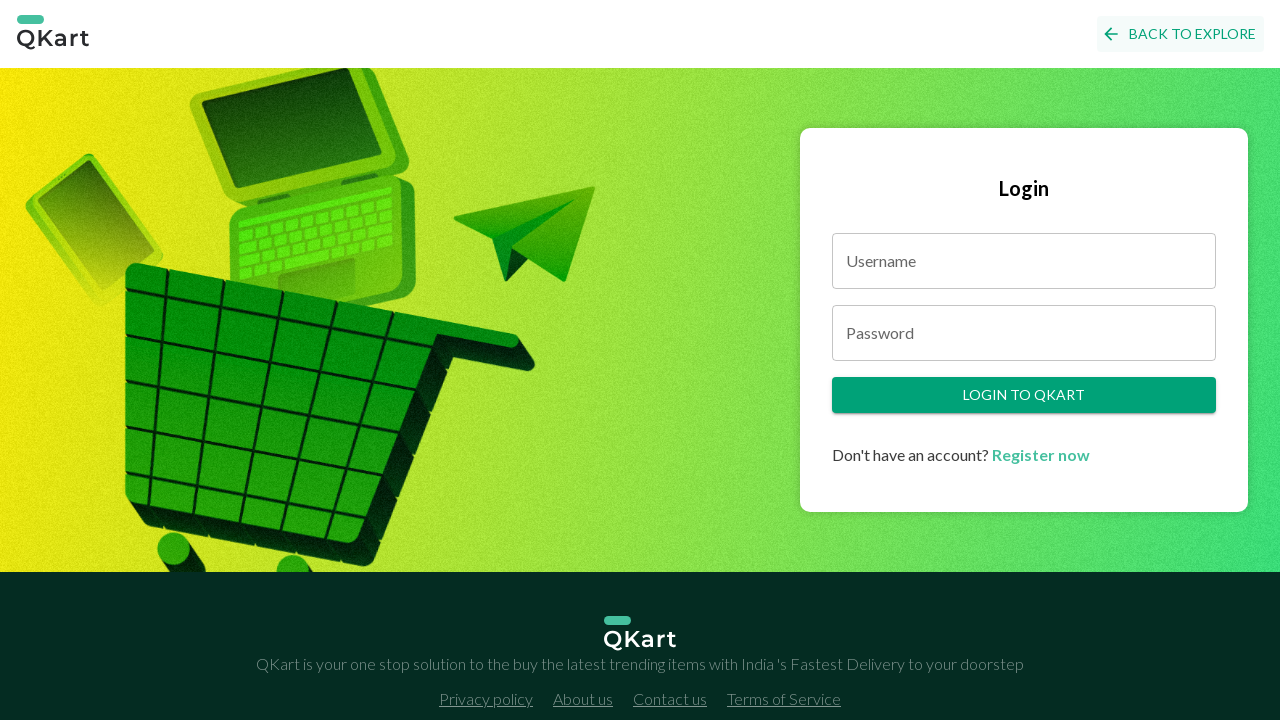

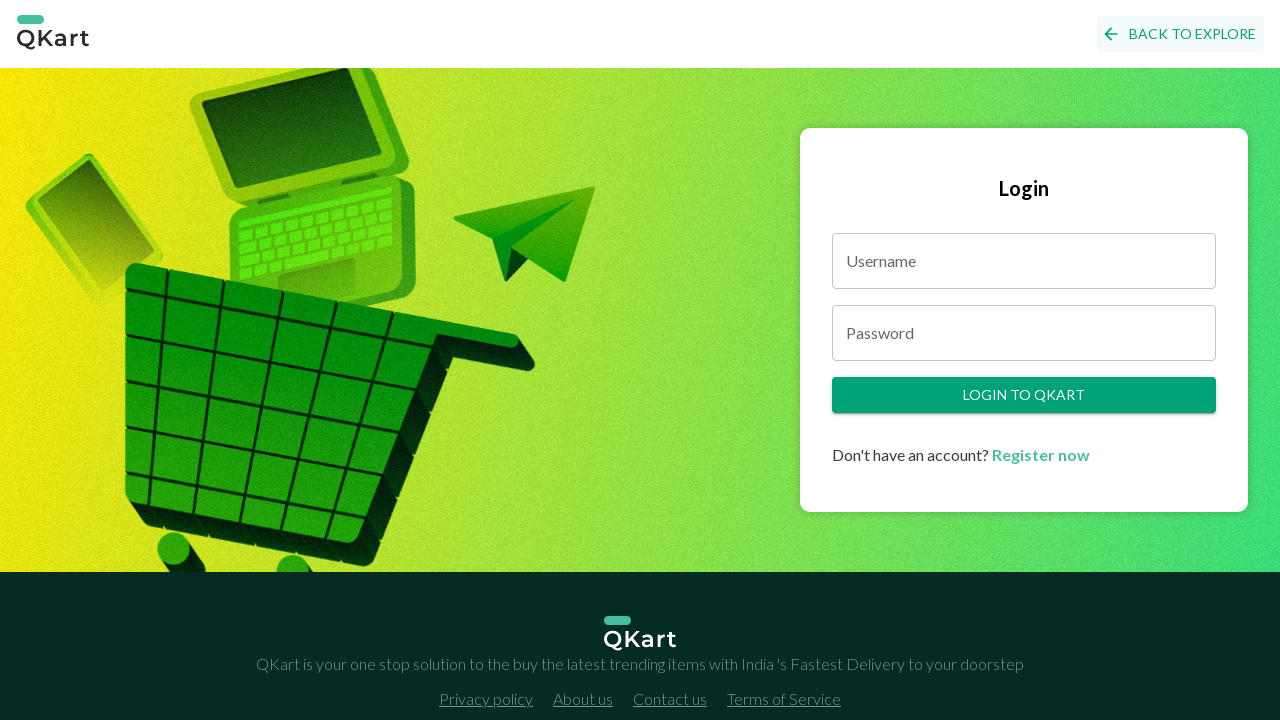